Tests pagination functionality by clicking through multiple pages in a pagination table on a test automation practice site

Starting URL: https://testautomationpractice.blogspot.com/

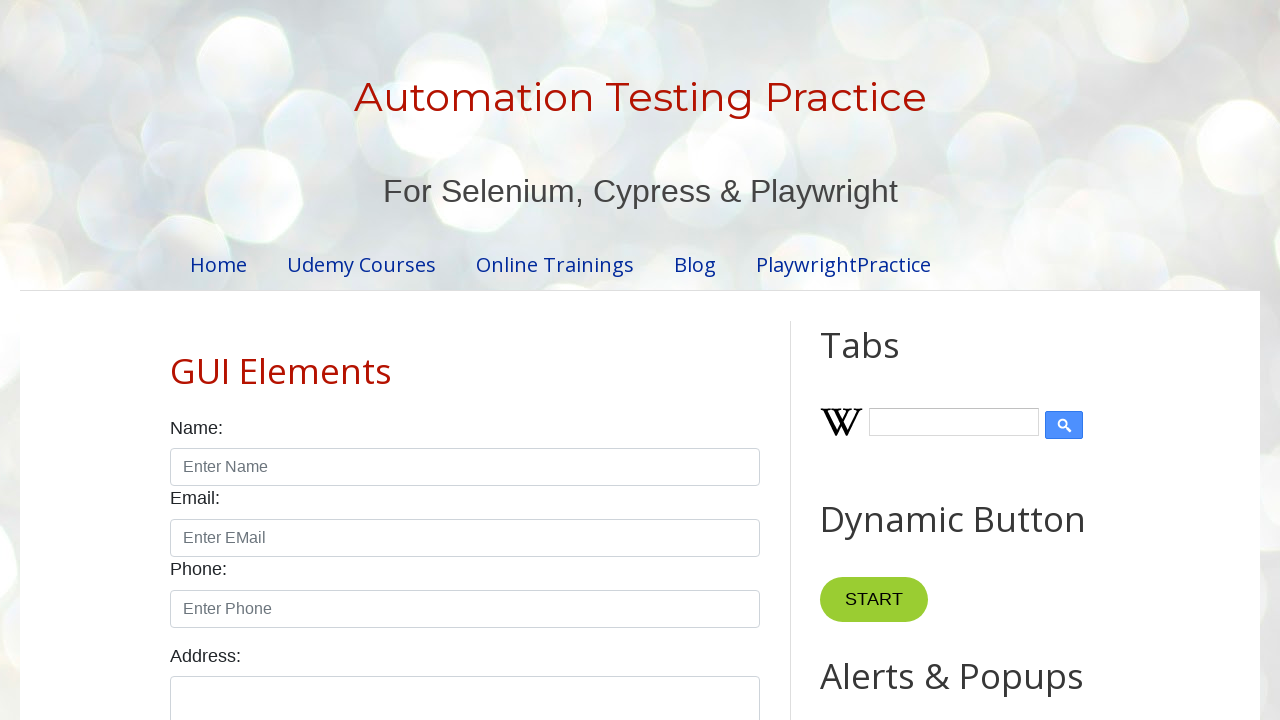

Clicked pagination link for page 2 at (456, 361) on //ul[@class='pagination']//li//a[text()='2']
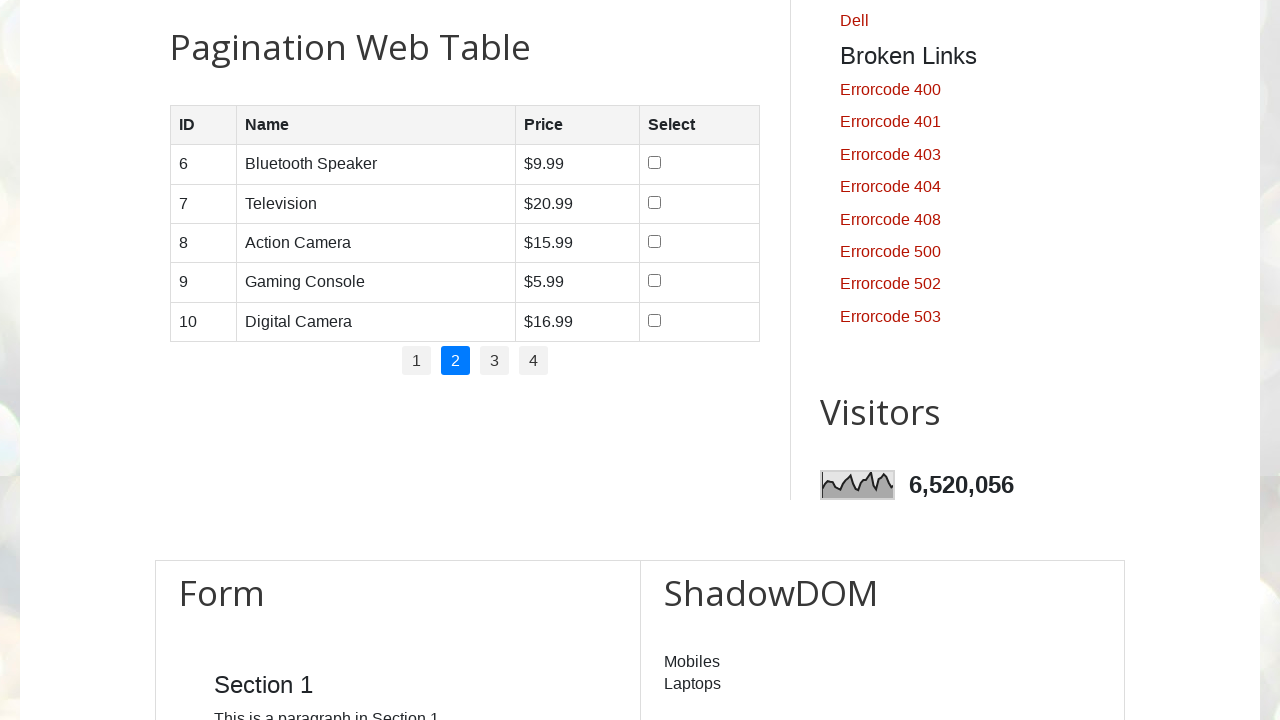

Waited for page 2 content to load
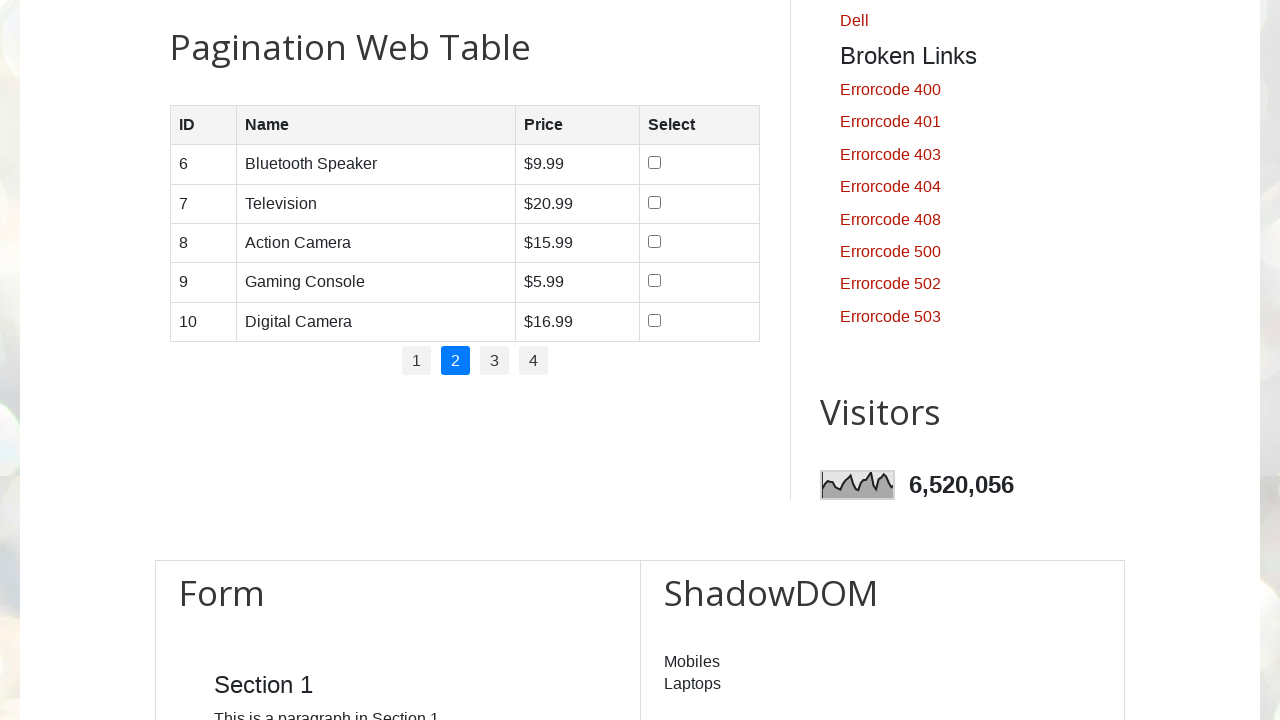

Clicked pagination link for page 3 at (494, 361) on //ul[@class='pagination']//li//a[text()='3']
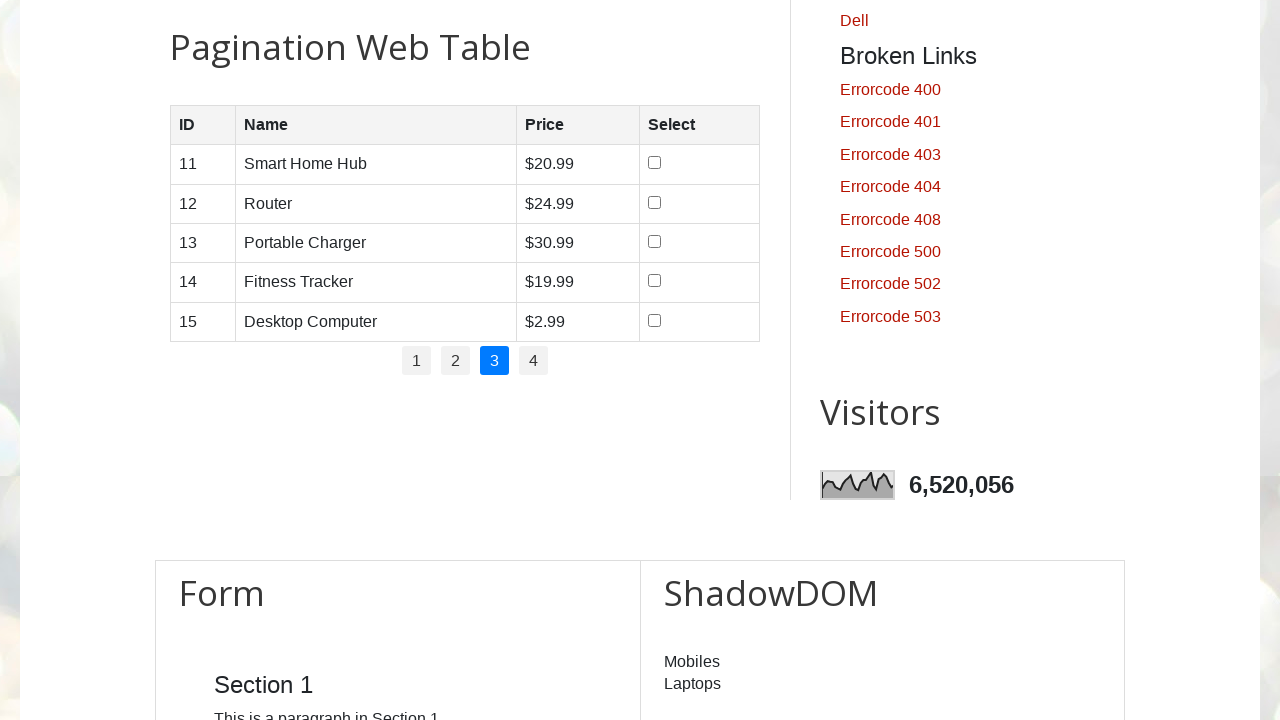

Waited for page 3 content to load
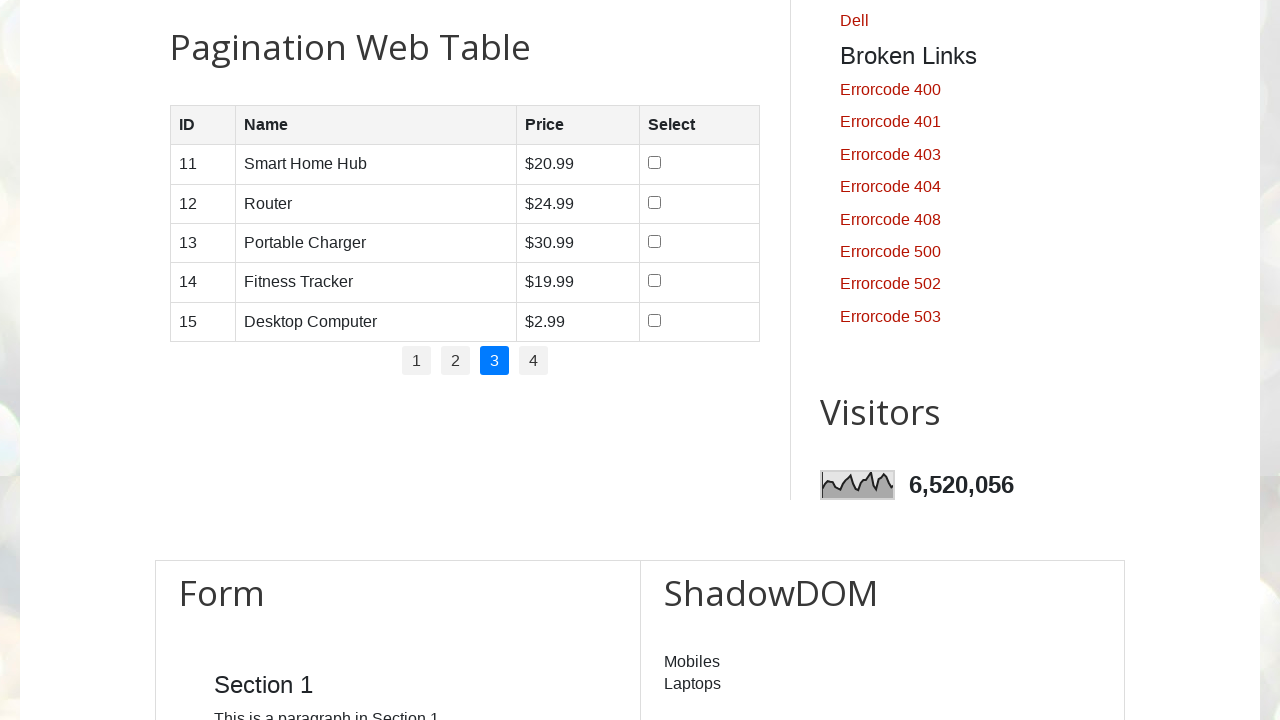

Clicked pagination link for page 4 at (534, 361) on //ul[@class='pagination']//li//a[text()='4']
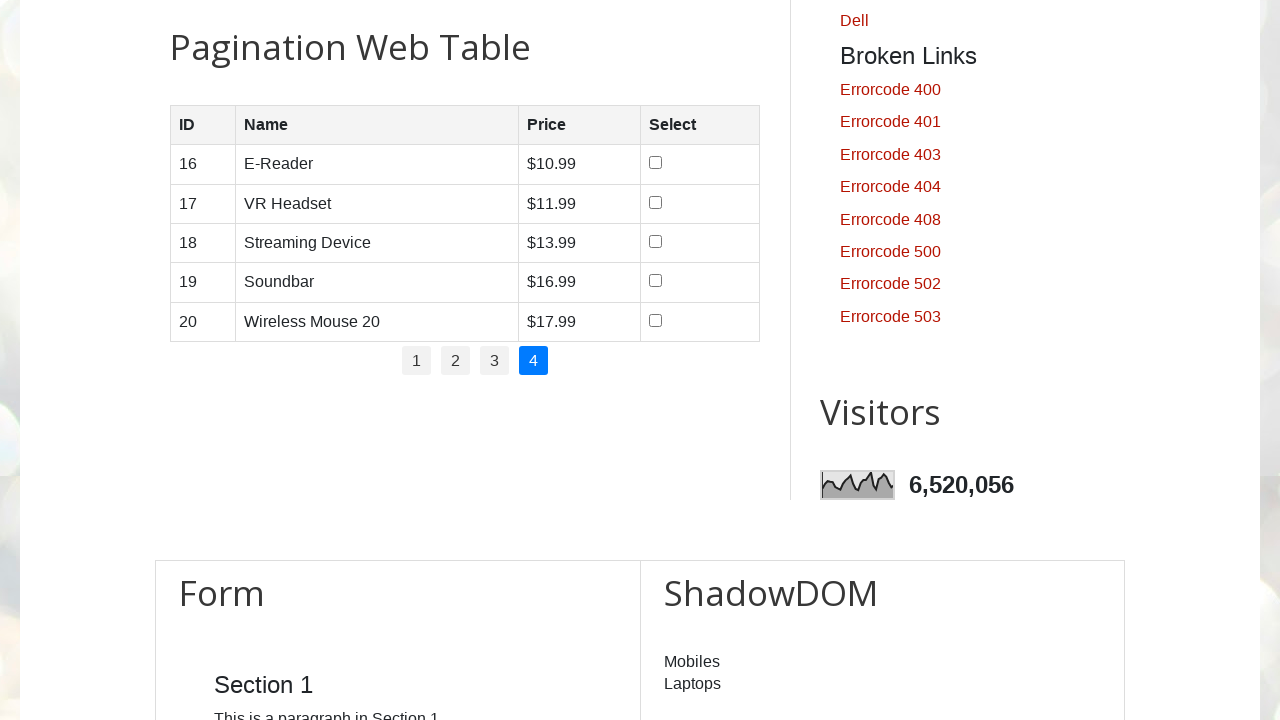

Waited for page 4 content to load
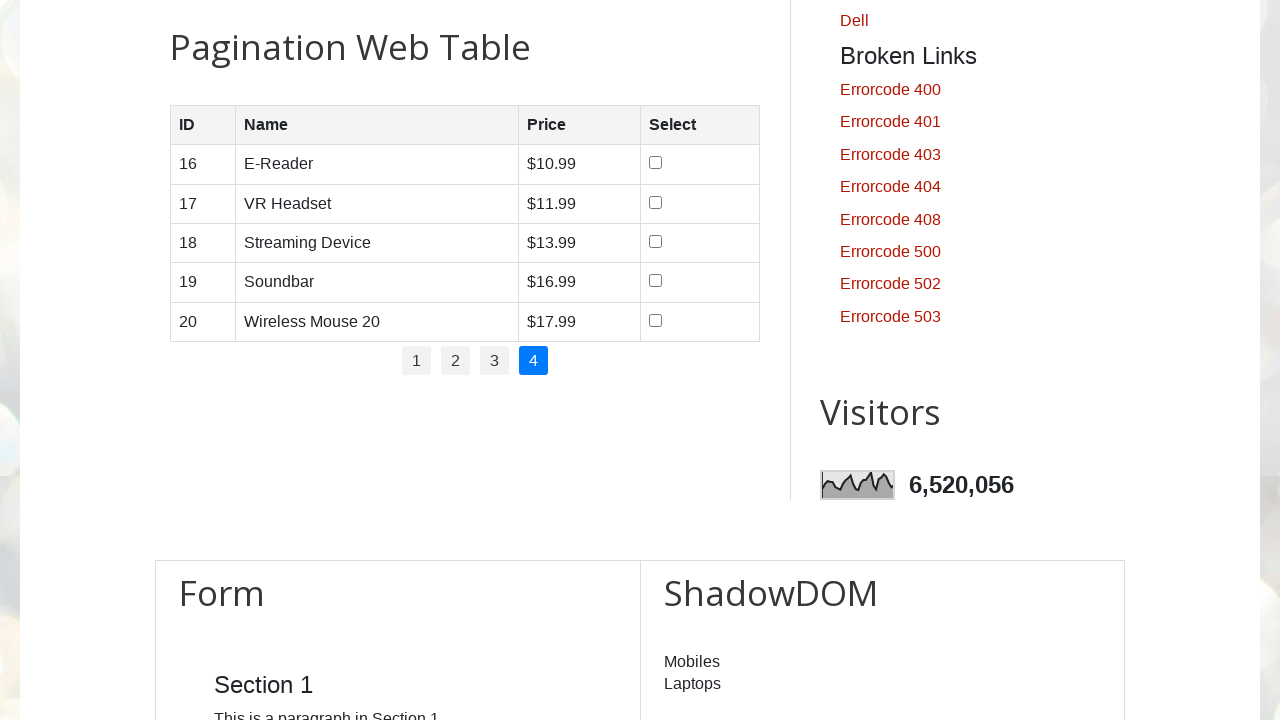

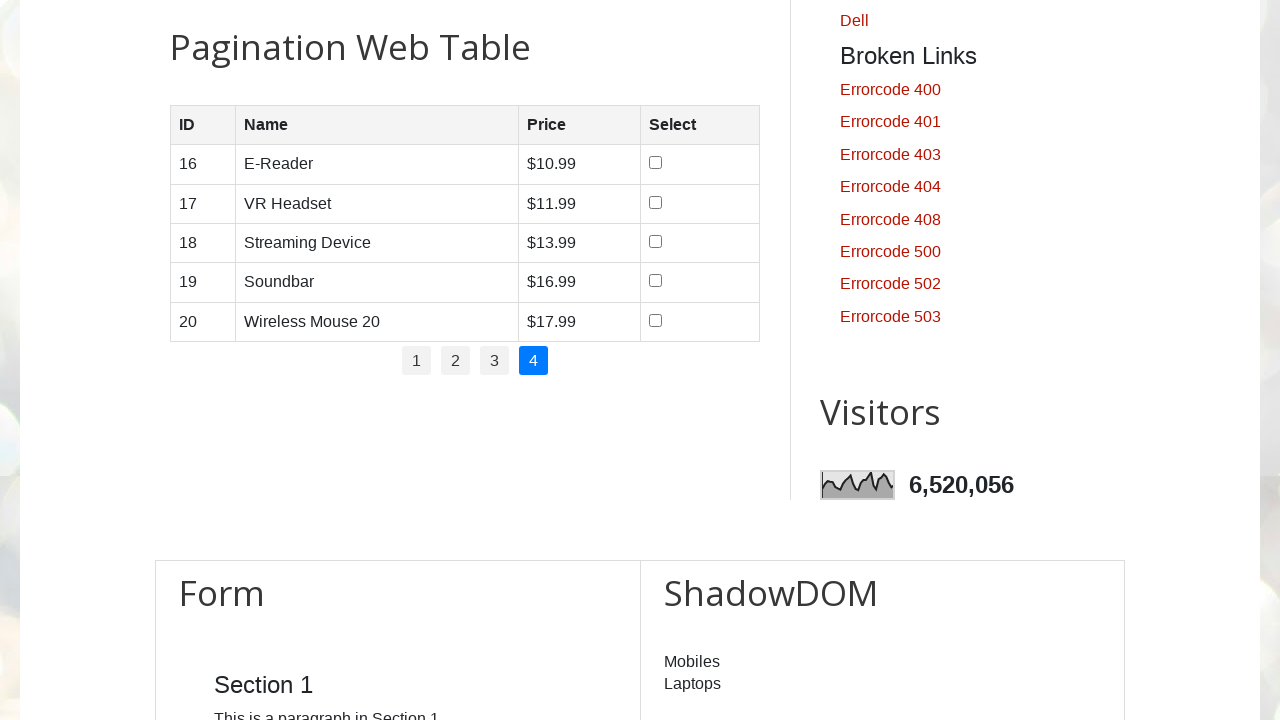